Tests window handling by navigating to a blog page and clicking a link that opens a popup window

Starting URL: http://omayo.blogspot.com/

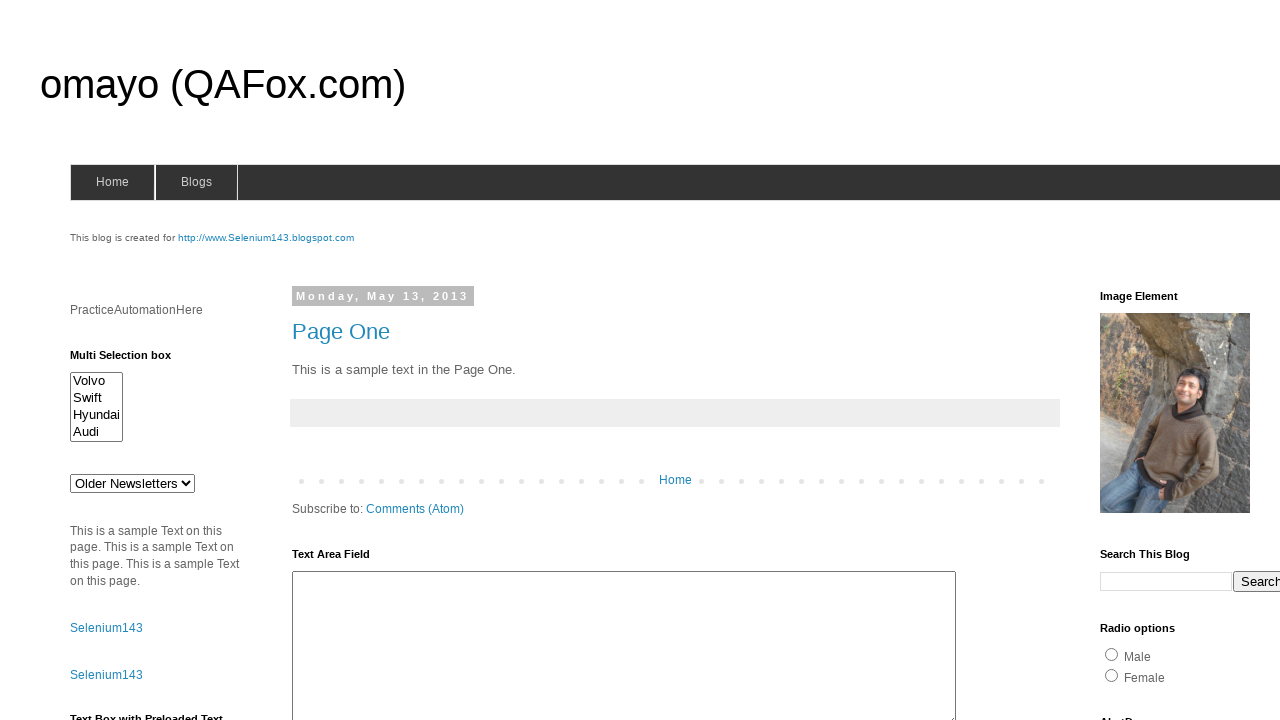

Clicked link to open popup window at (132, 360) on xpath=//a[text()='Open a popup window']
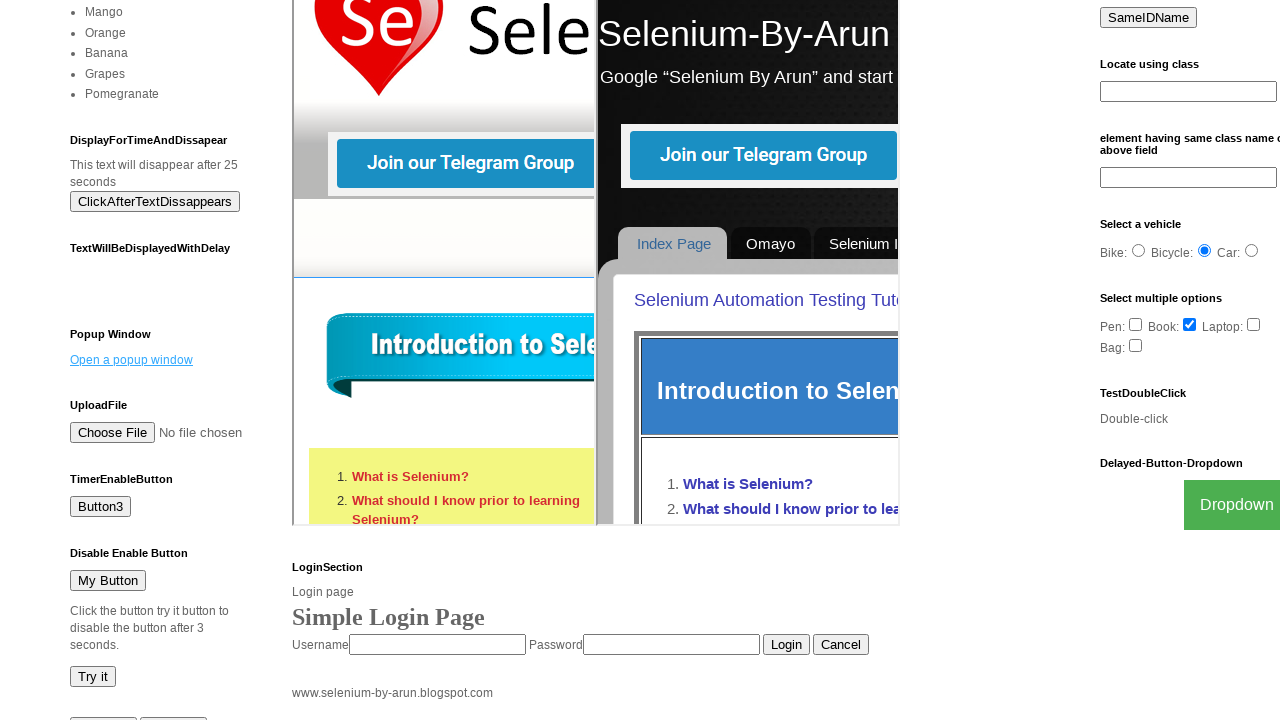

Waited for popup window to open
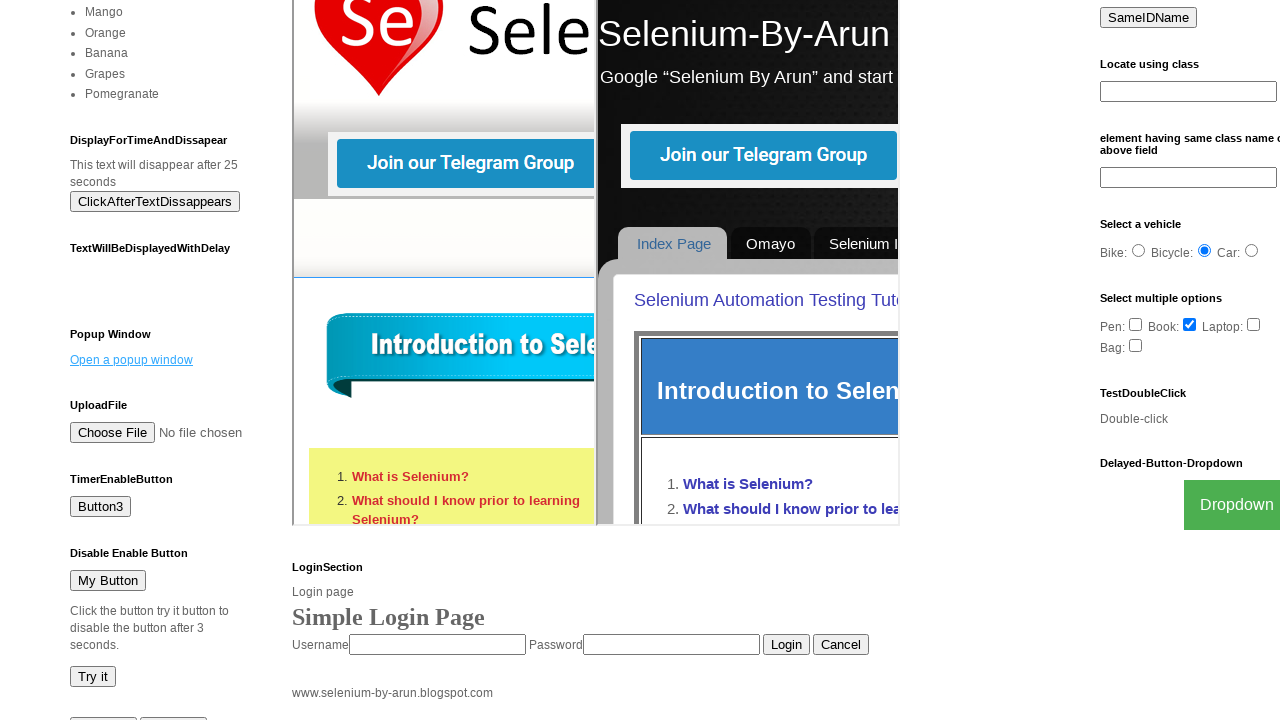

Retrieved all pages - found 2 window(s)
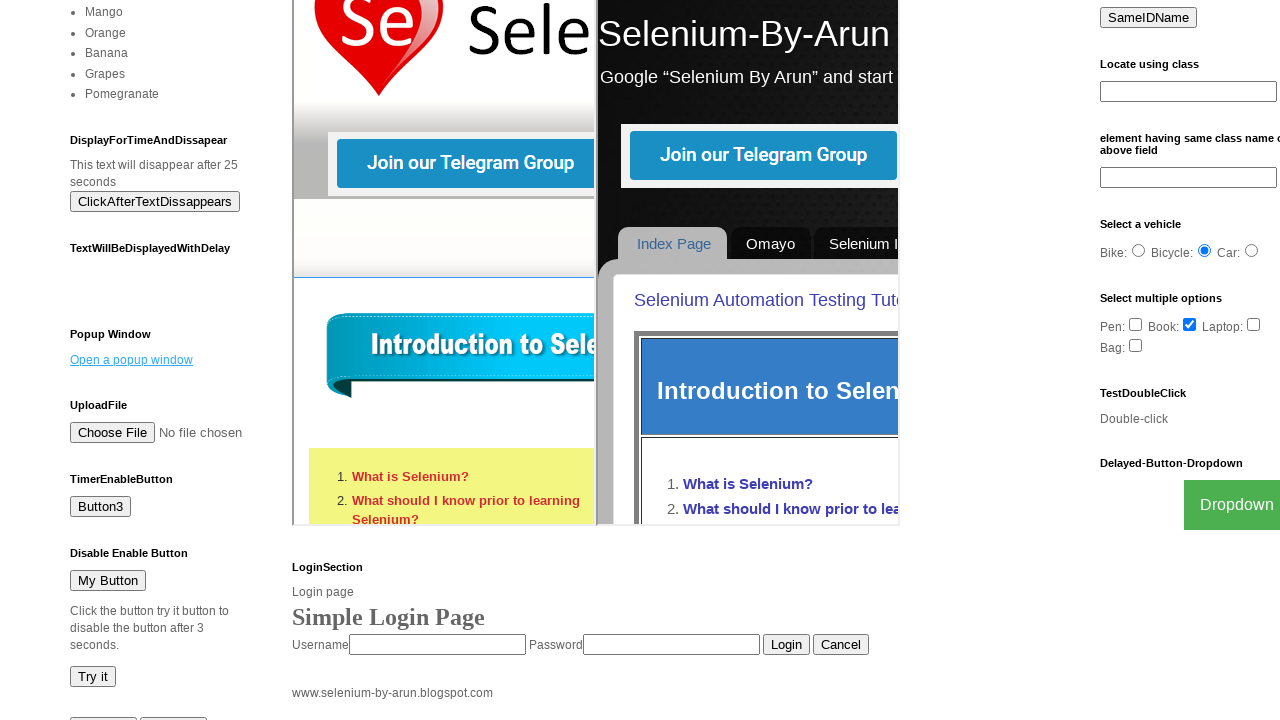

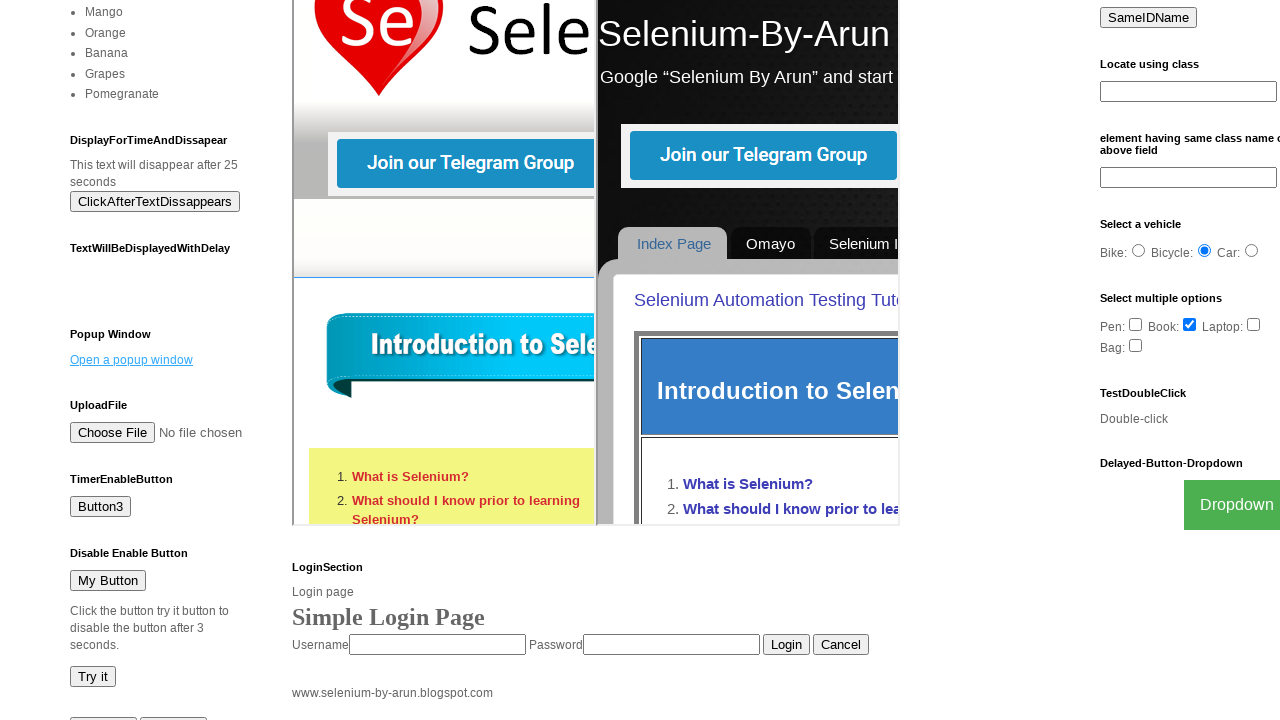